Clicks the second checkbox option

Starting URL: https://rahulshettyacademy.com/AutomationPractice/

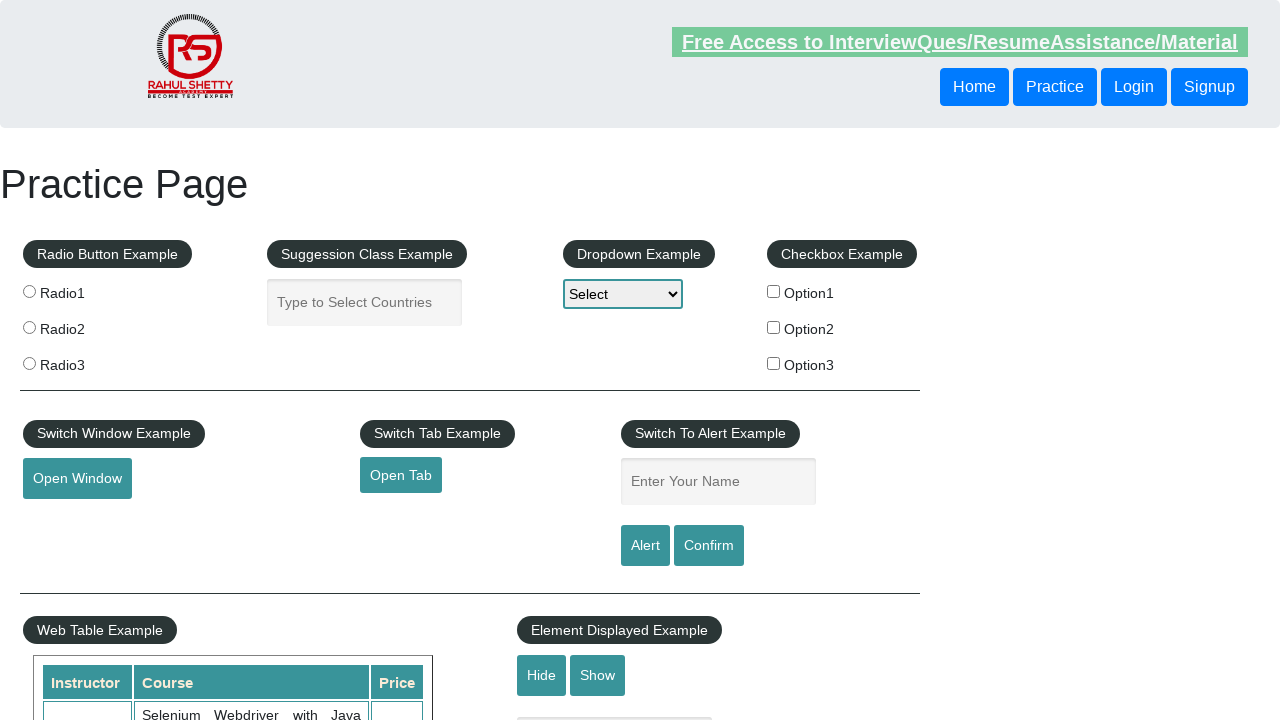

Clicked the second checkbox option at (774, 327) on xpath=//input[contains(@value,'option2')]
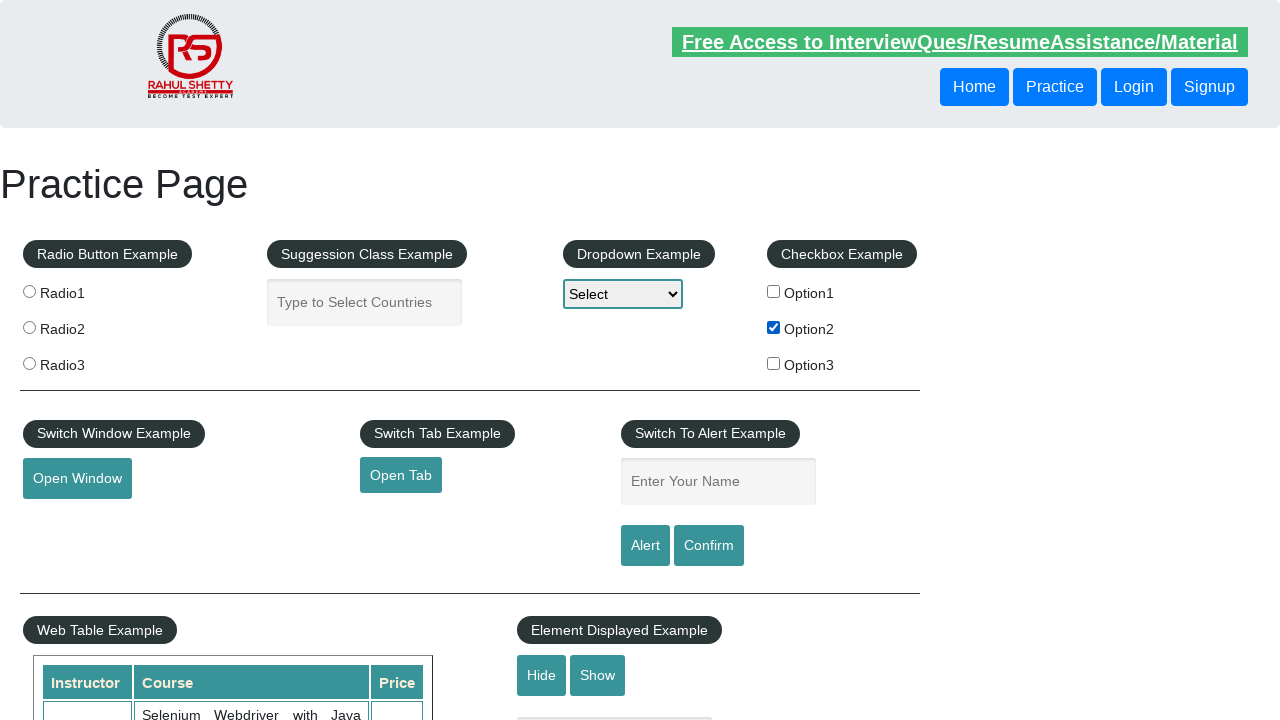

Verified that the second checkbox option is selected
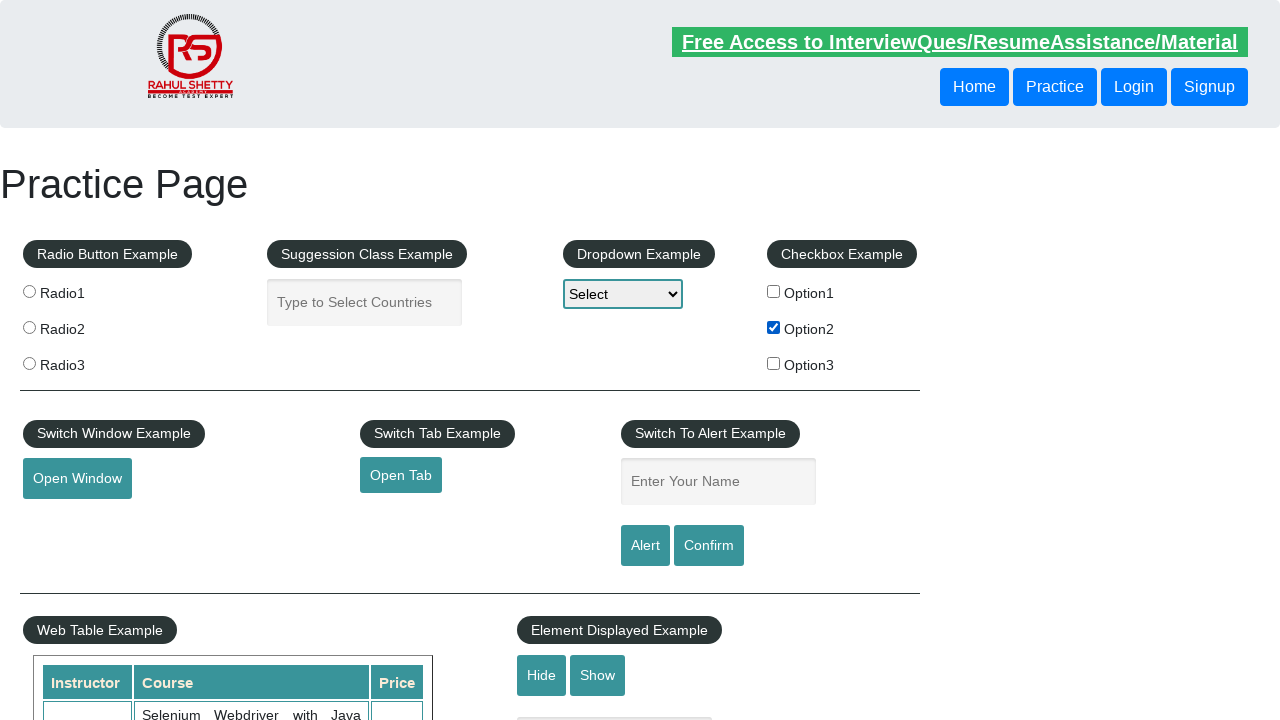

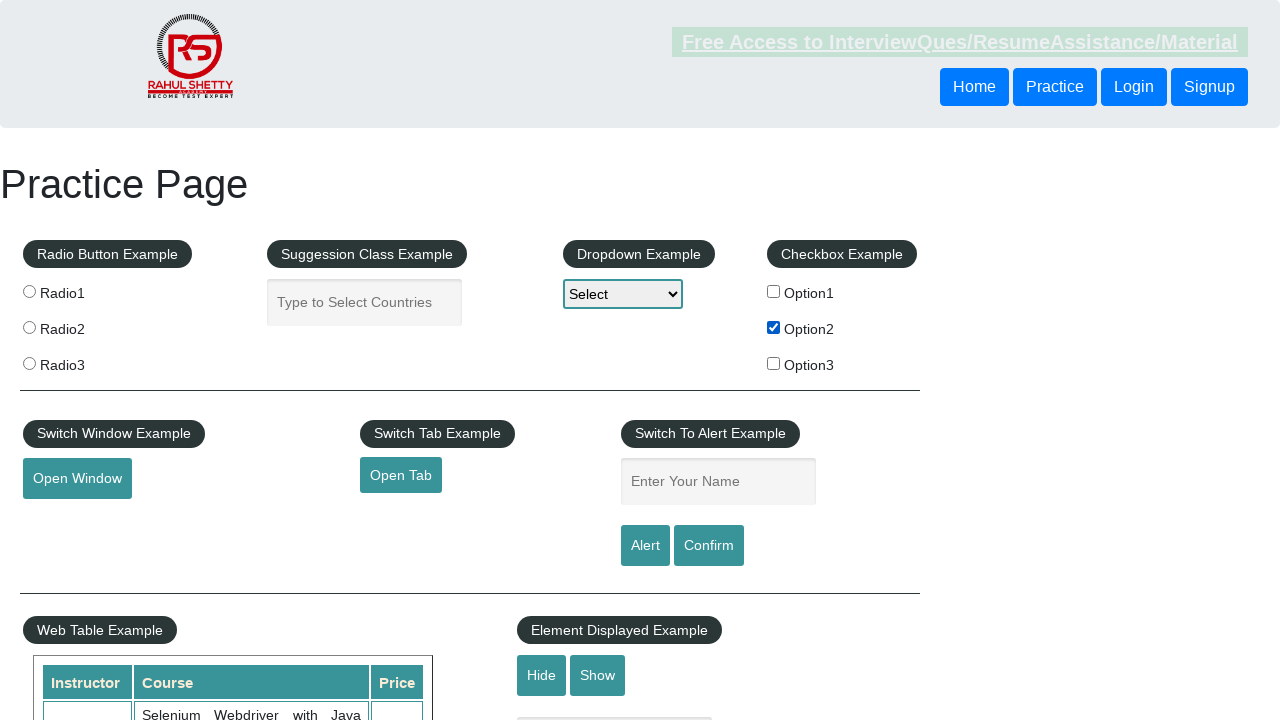